Verifies the page title and URL of the Practice Page, and counts all anchor tags on the page

Starting URL: https://rahulshettyacademy.com/AutomationPractice/

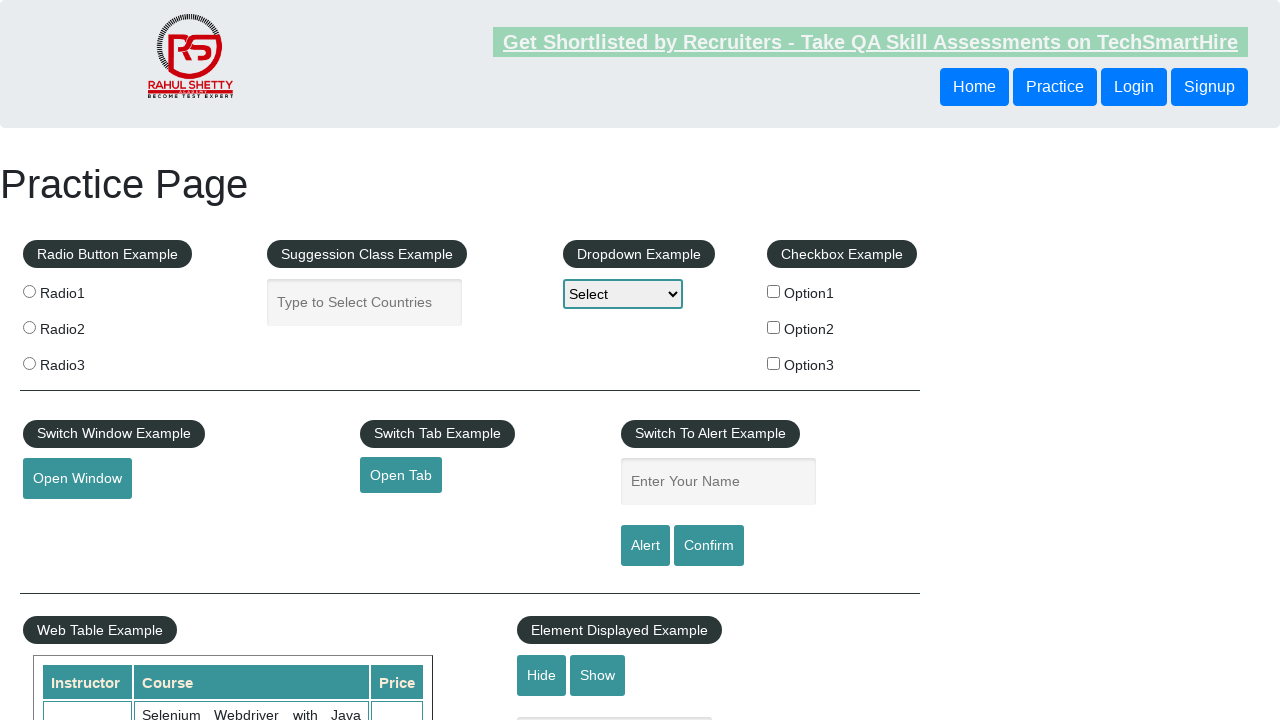

Waited for page to load (domcontentloaded state)
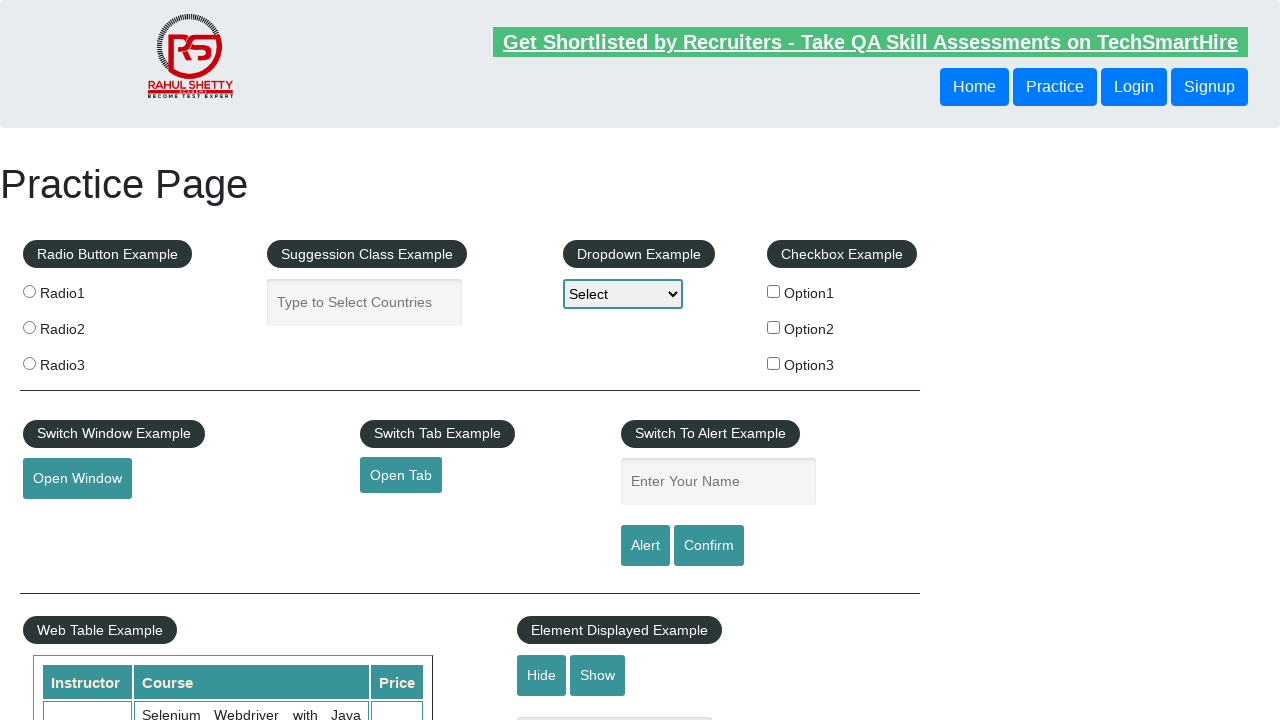

Retrieved all anchor tags from page - Total Tags: 27
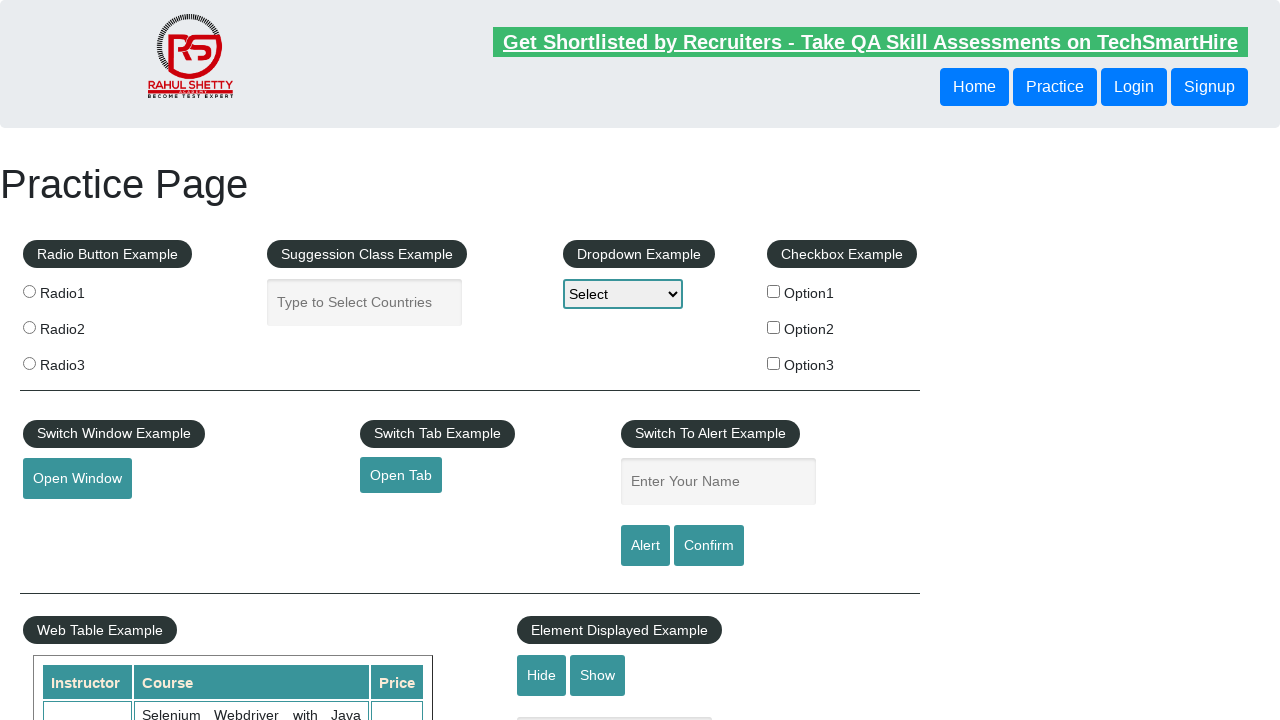

Retrieved anchor tag text: 
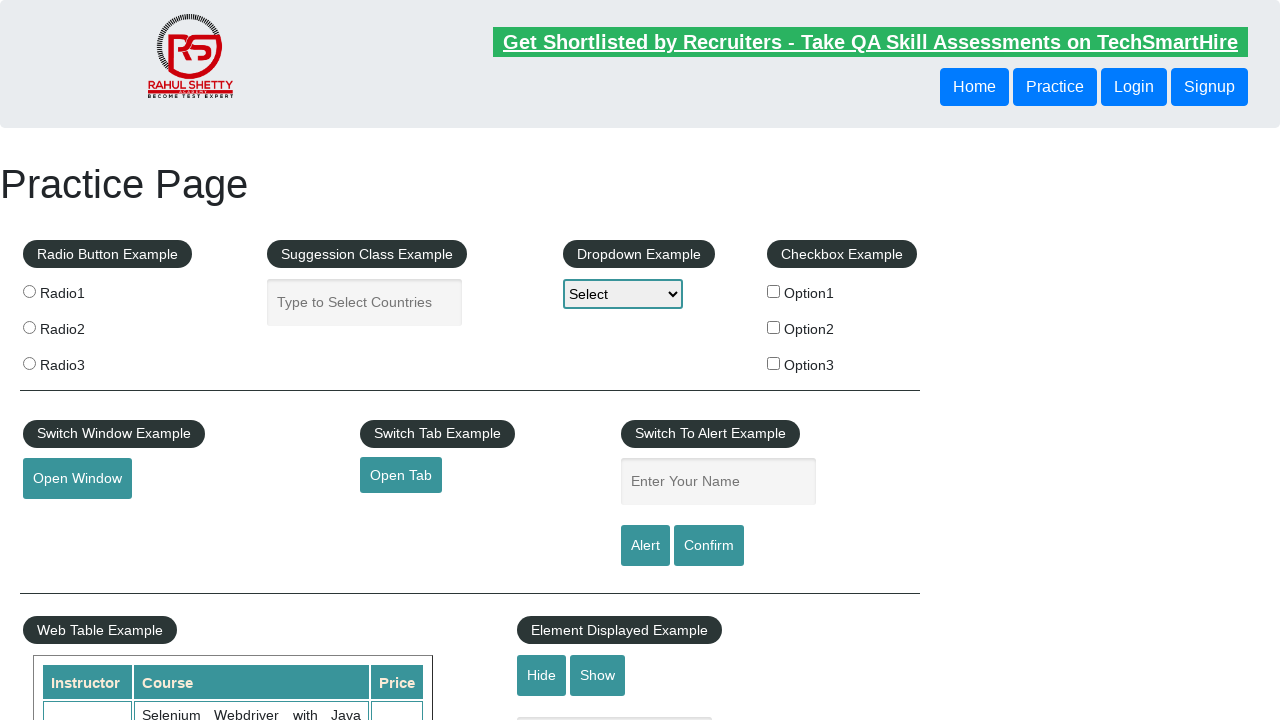

Retrieved anchor tag text: Get Shortlisted by Recruiters - Take QA Skill Assessments on TechSmartHire
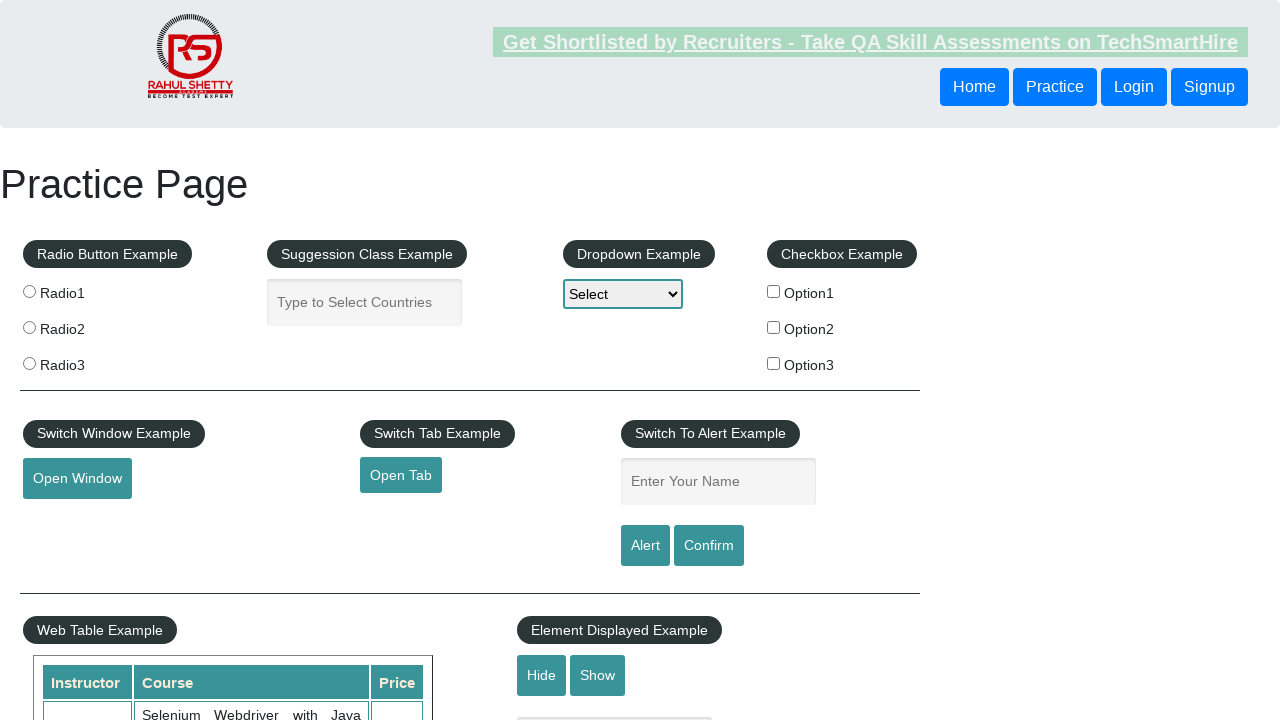

Retrieved anchor tag text: Home
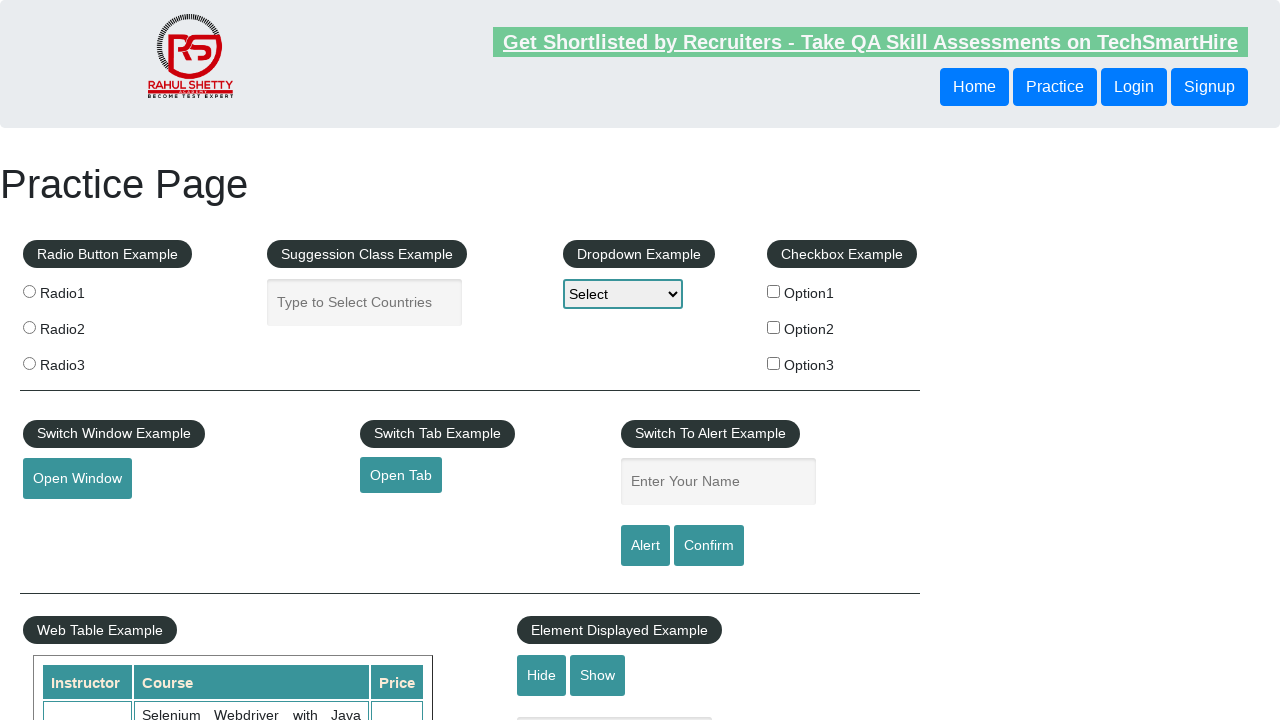

Retrieved anchor tag text: Open Tab
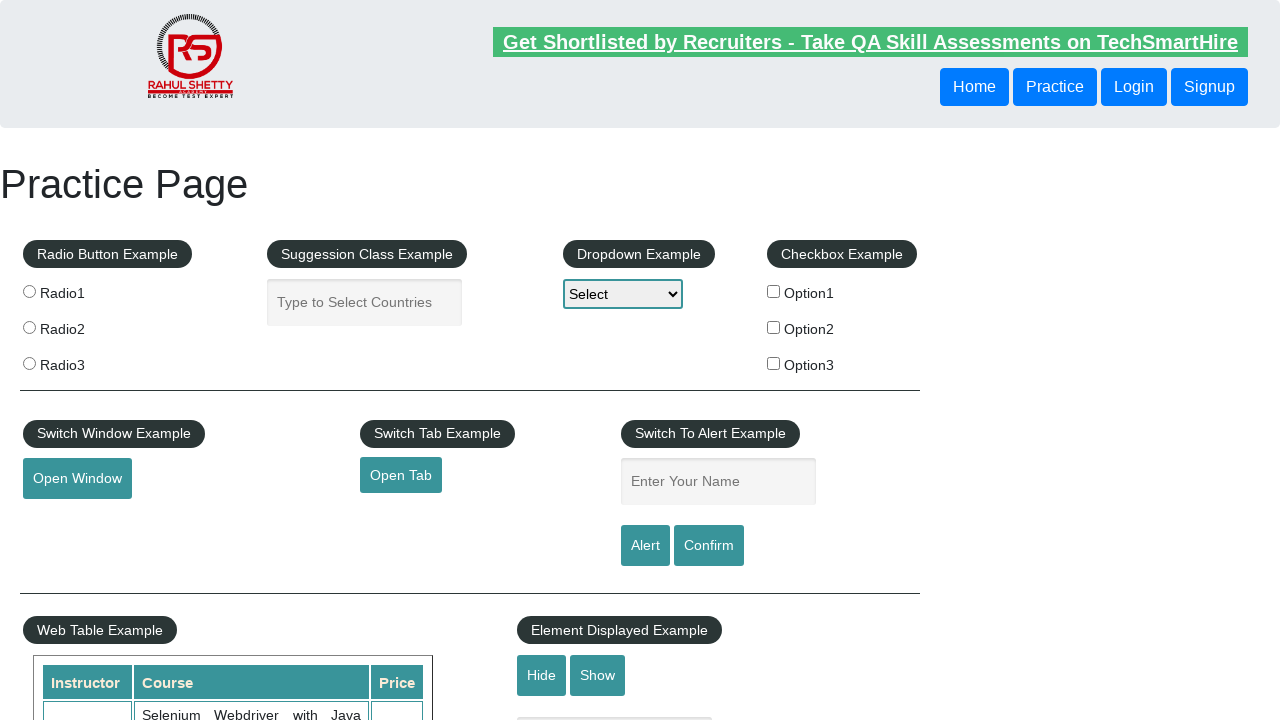

Retrieved anchor tag text: Top
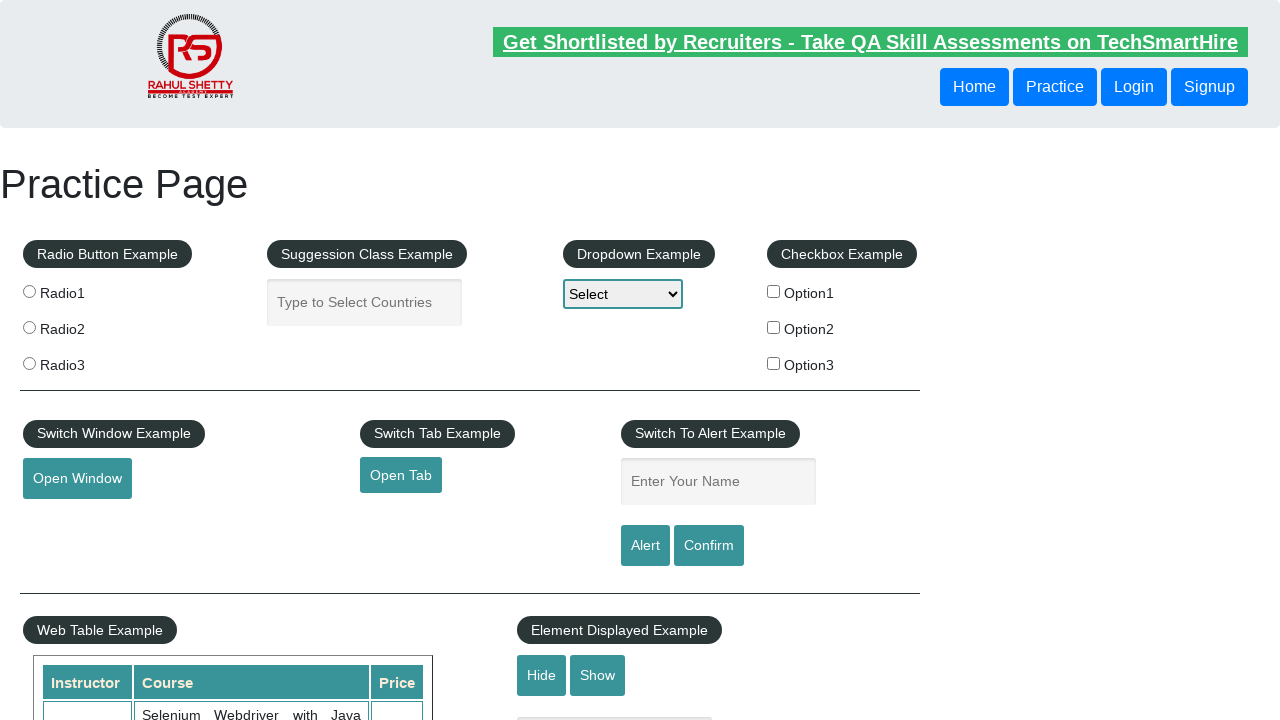

Retrieved anchor tag text: Reload
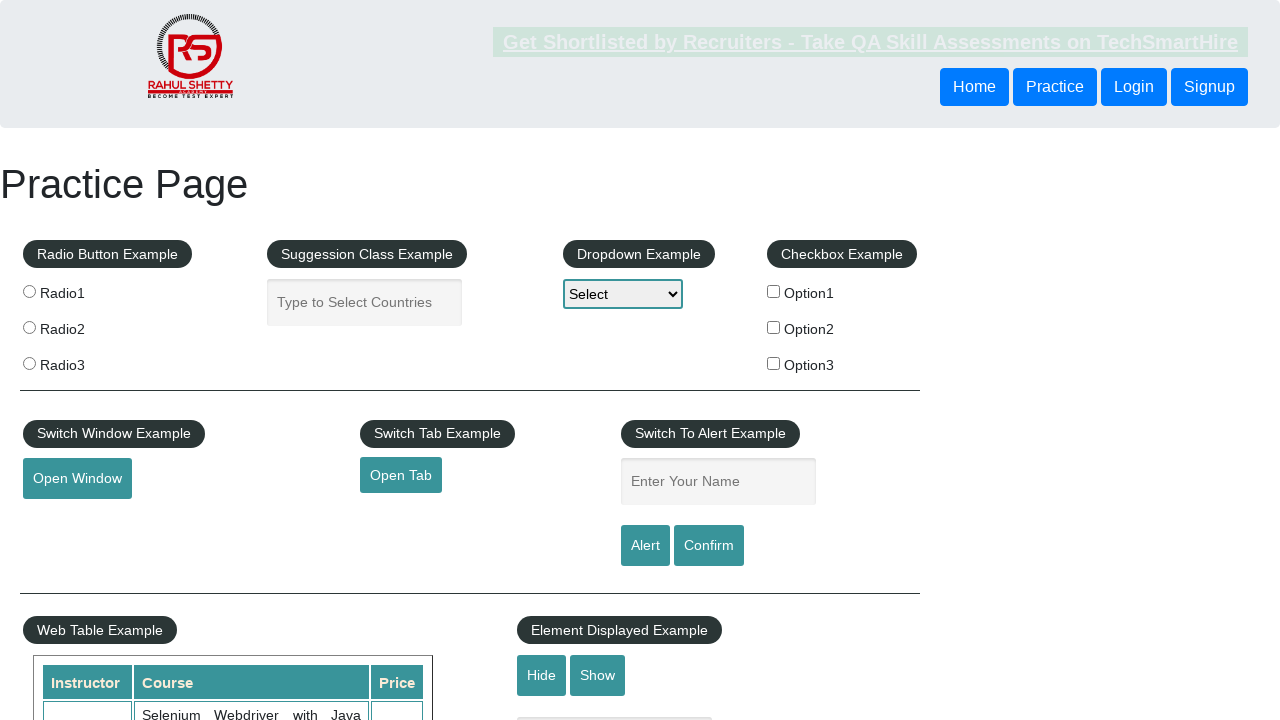

Retrieved anchor tag text: Discount Coupons
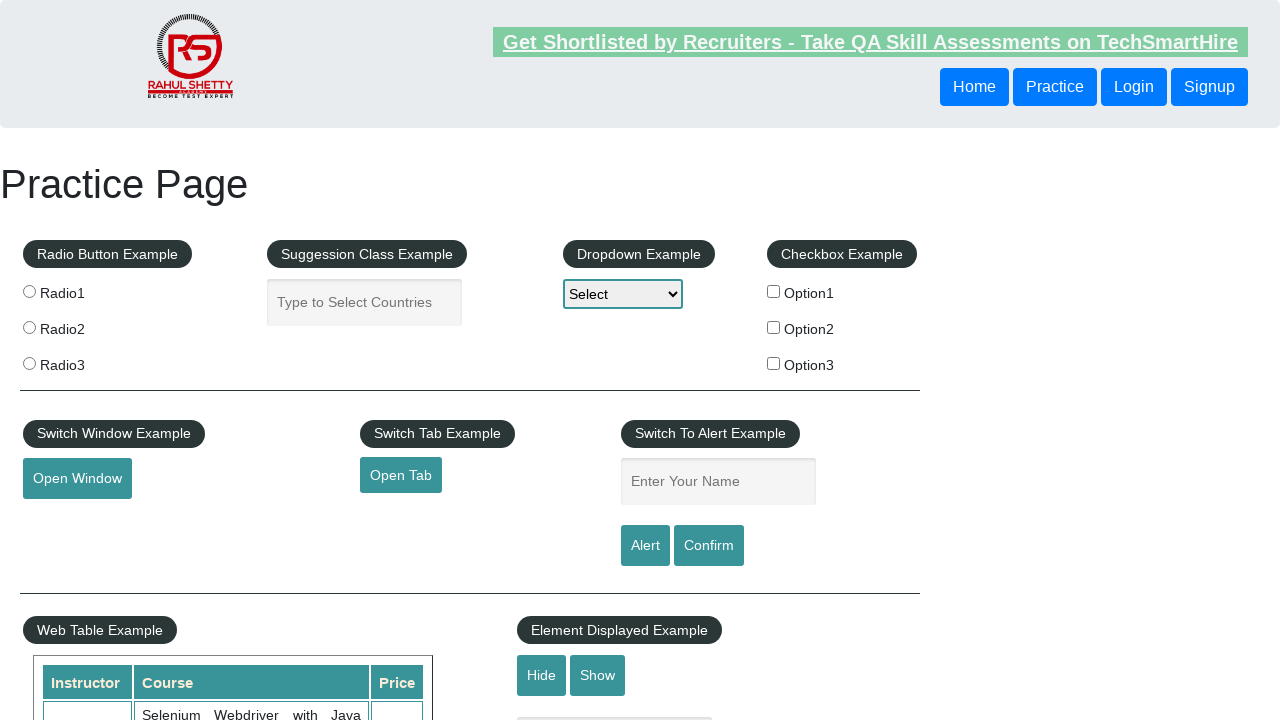

Retrieved anchor tag text: REST API
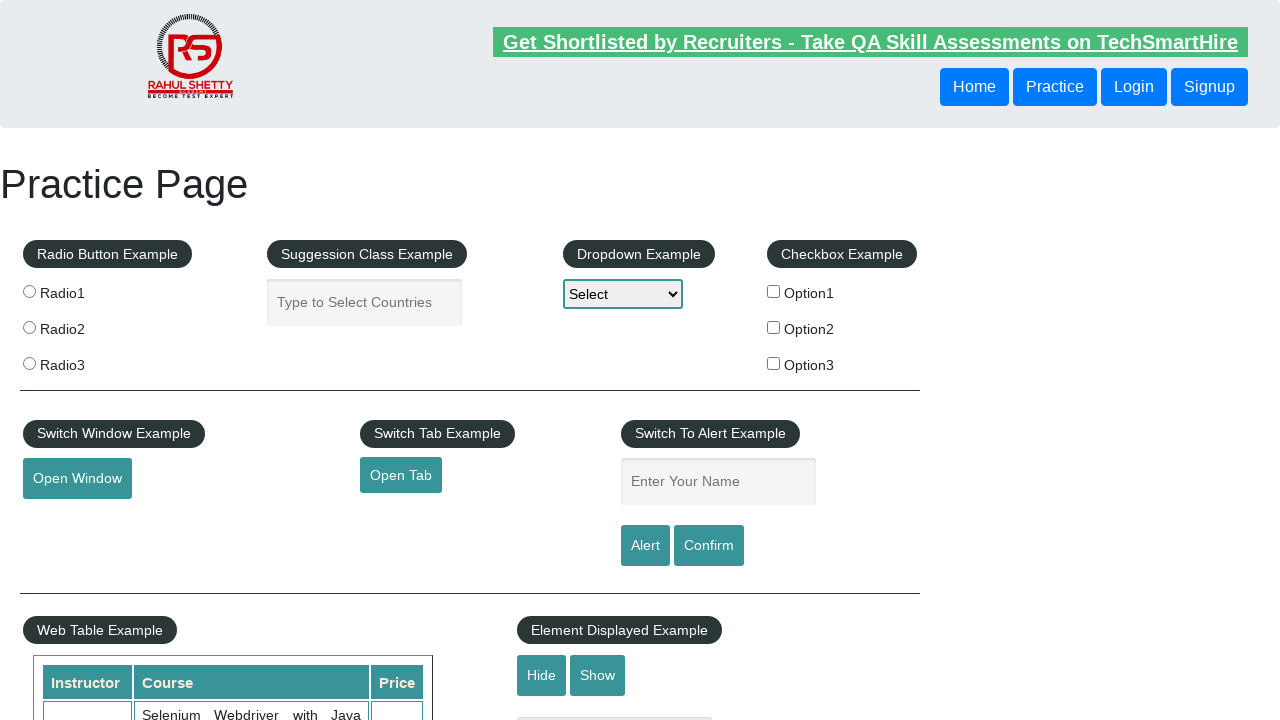

Retrieved anchor tag text: SoapUI
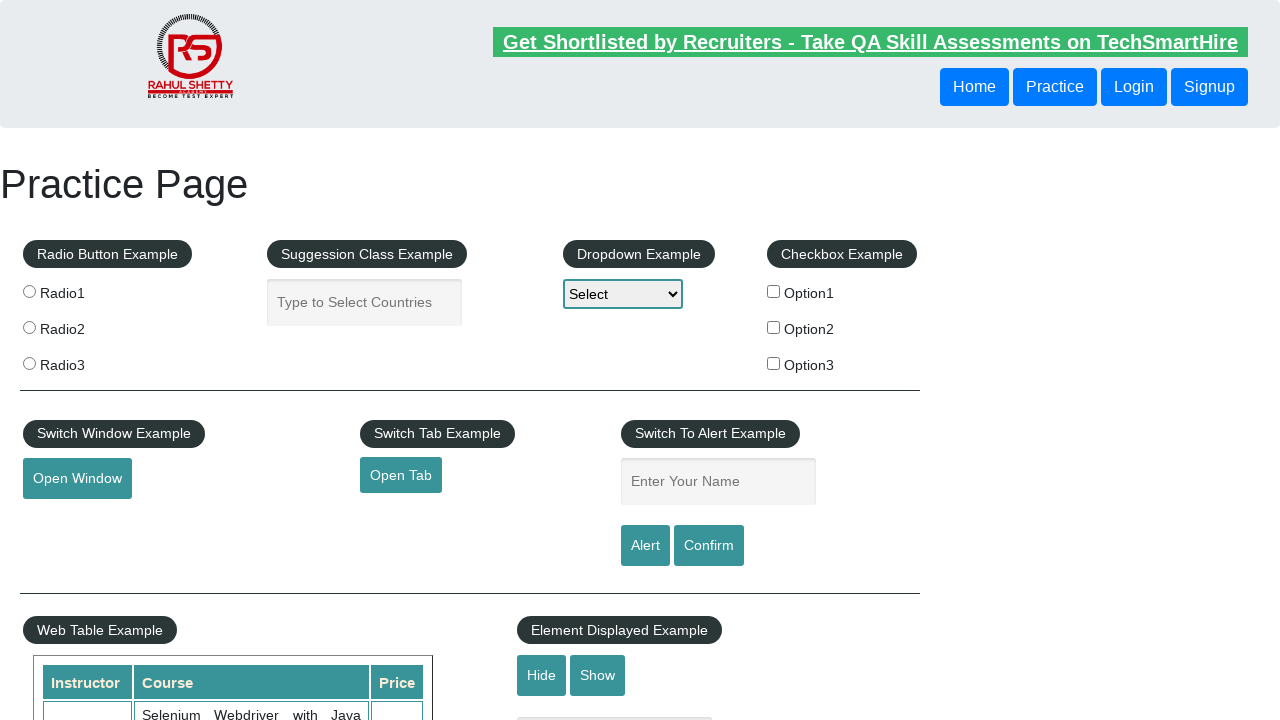

Retrieved anchor tag text: Appium
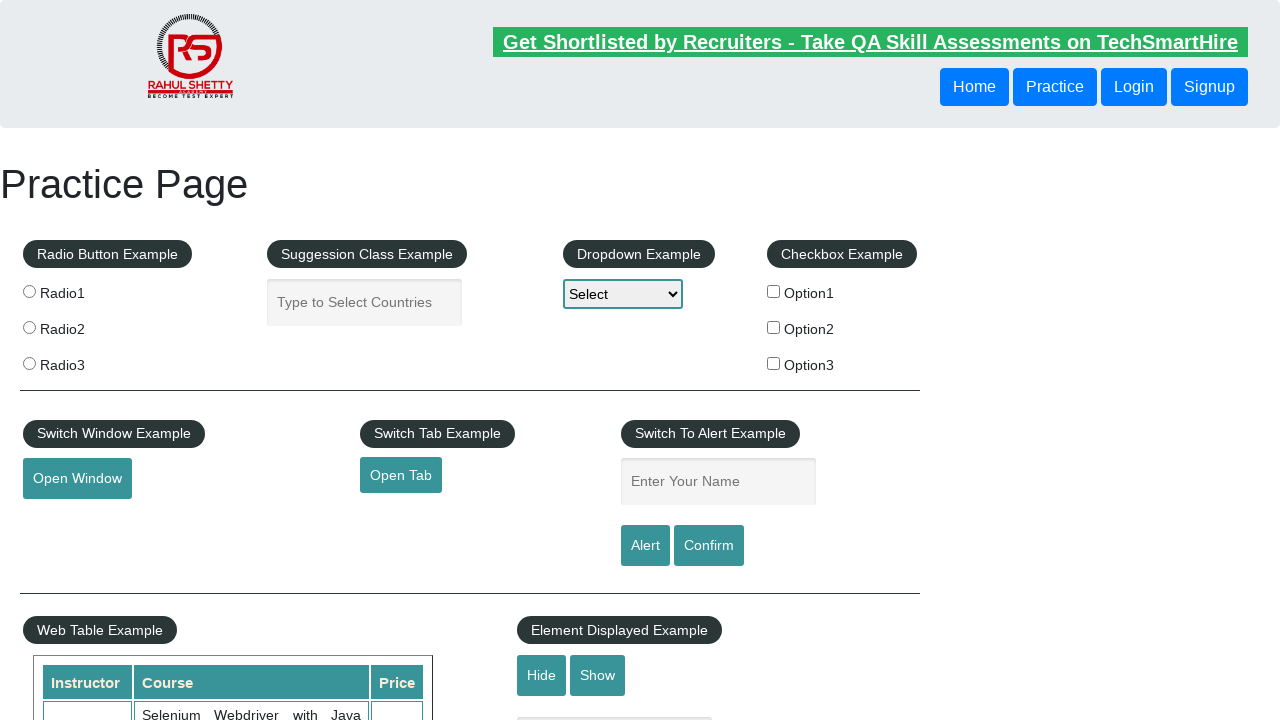

Retrieved anchor tag text: JMeter
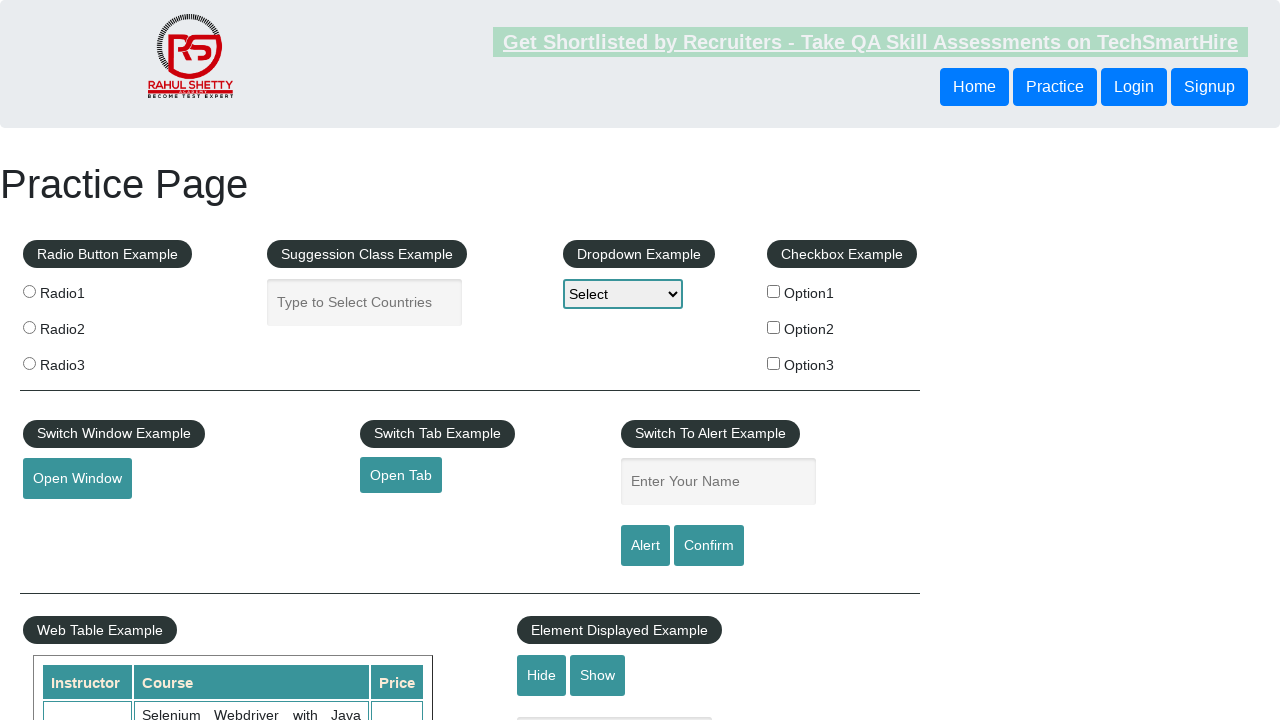

Retrieved anchor tag text: Latest News
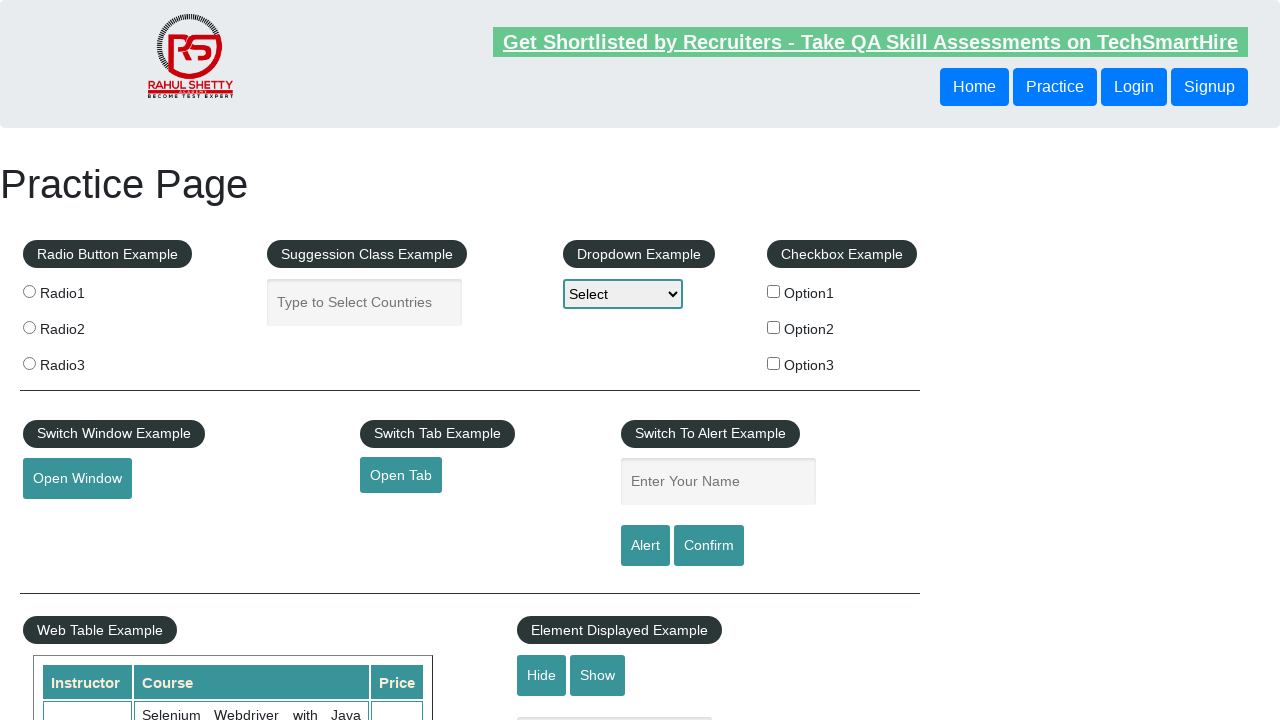

Retrieved anchor tag text: Broken Link
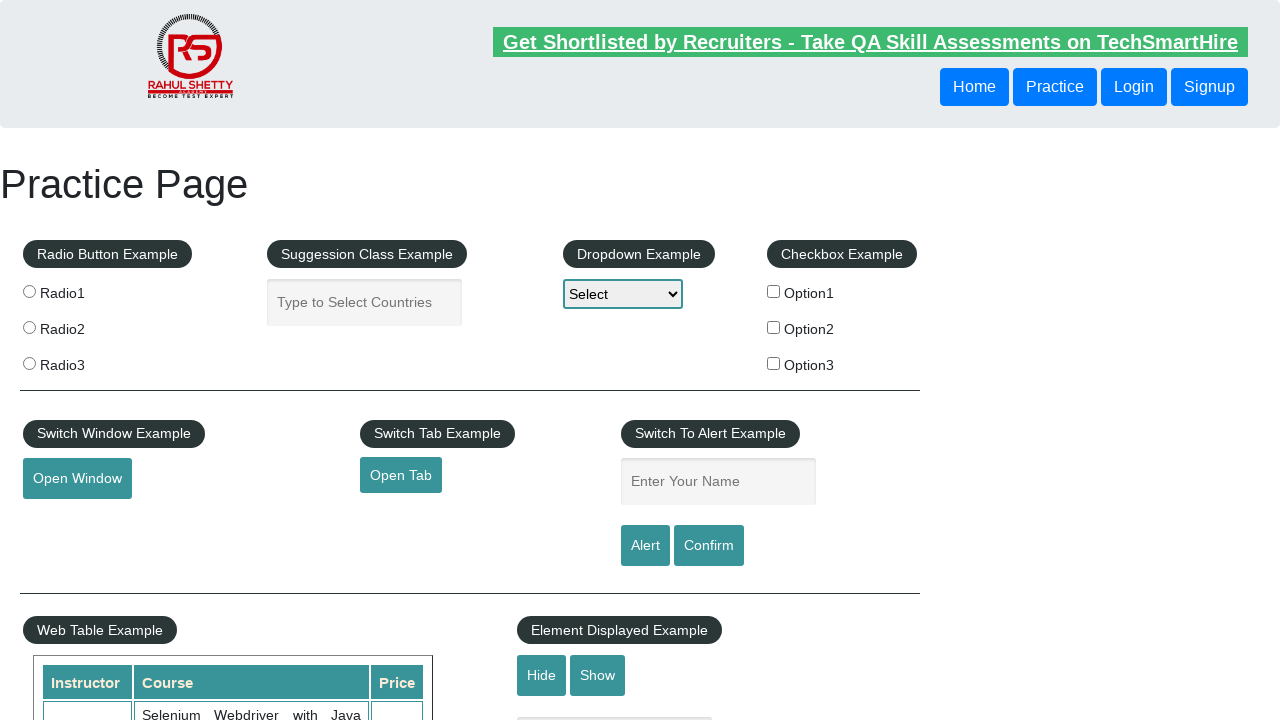

Retrieved anchor tag text: Dummy Content for Testing.
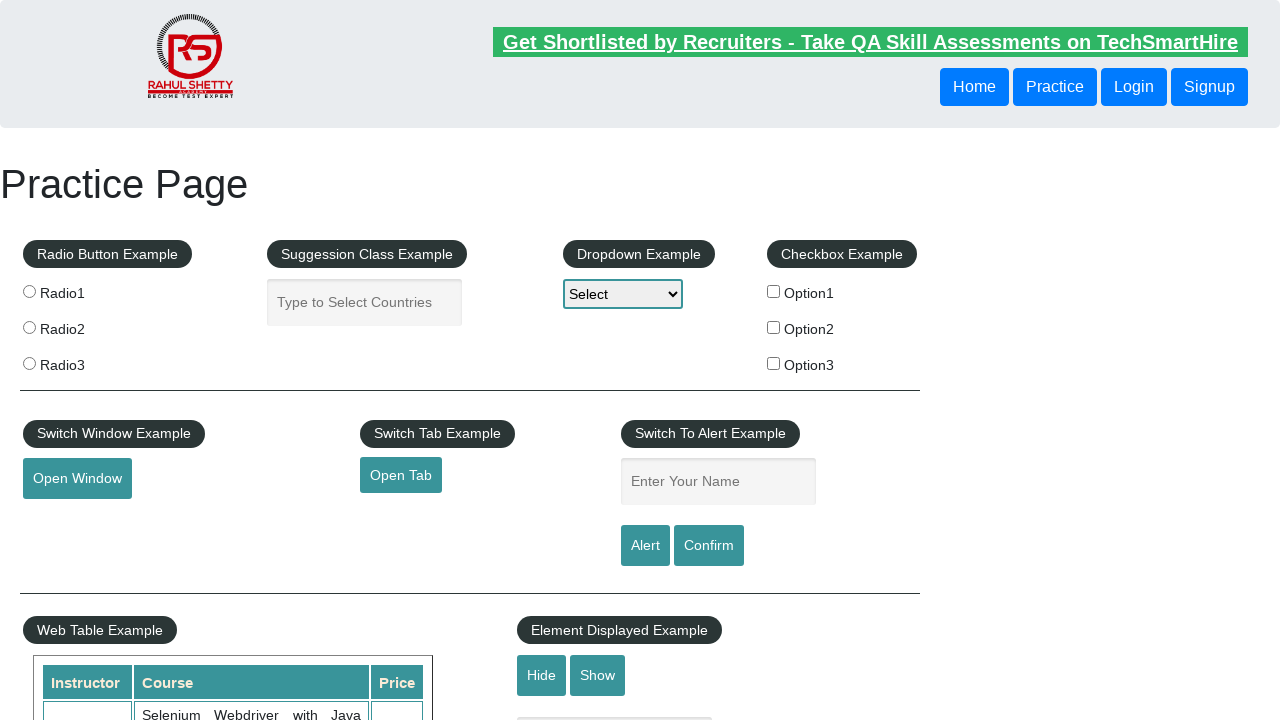

Retrieved anchor tag text: Dummy Content for Testing.
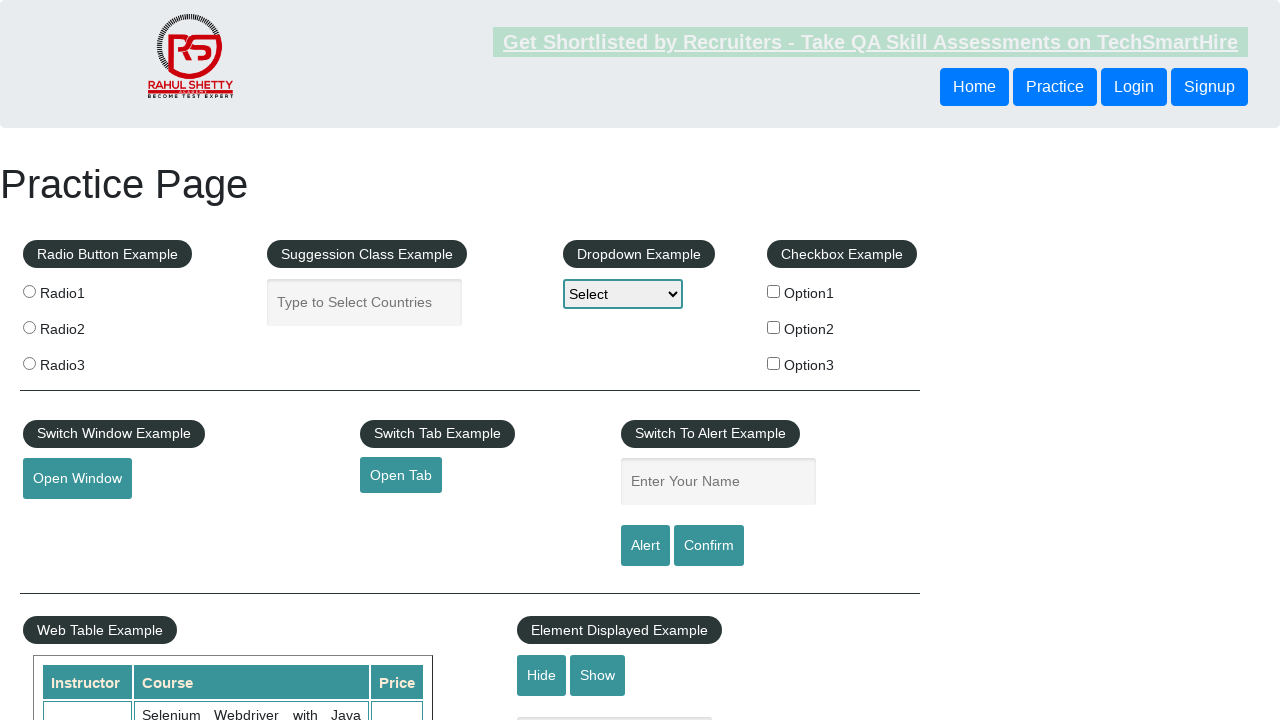

Retrieved anchor tag text: Dummy Content for Testing.
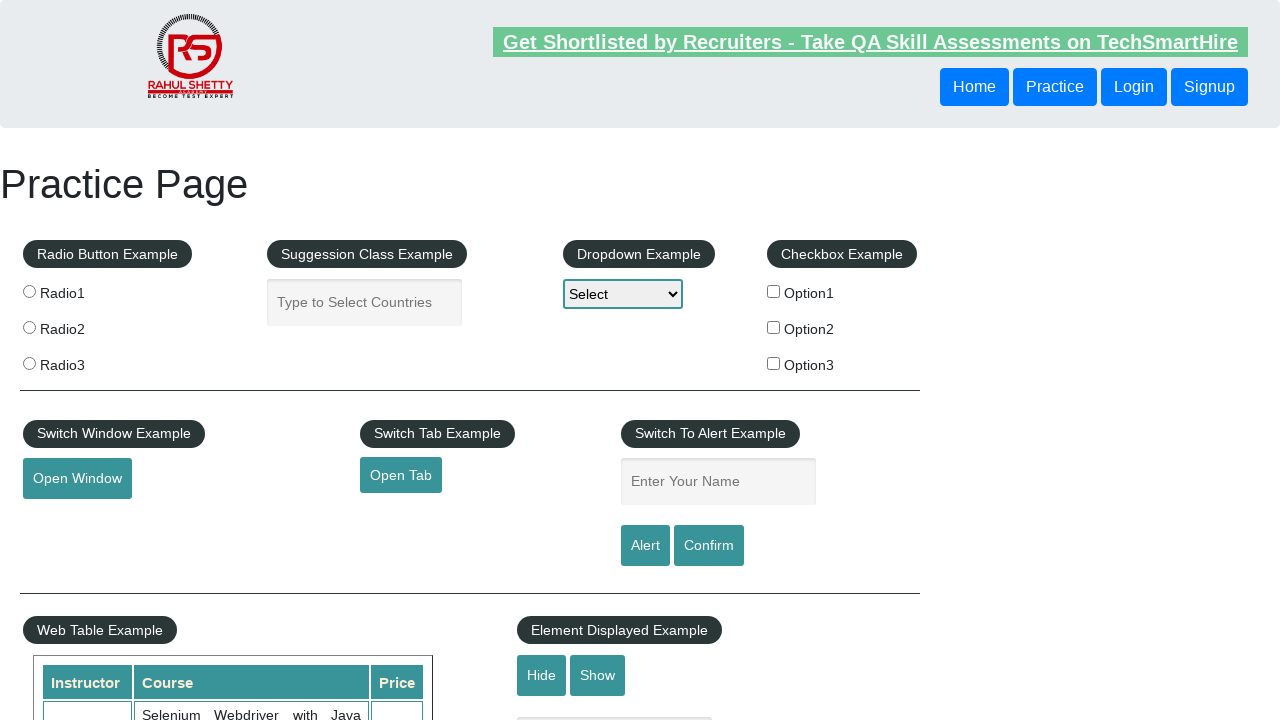

Retrieved anchor tag text: Contact info
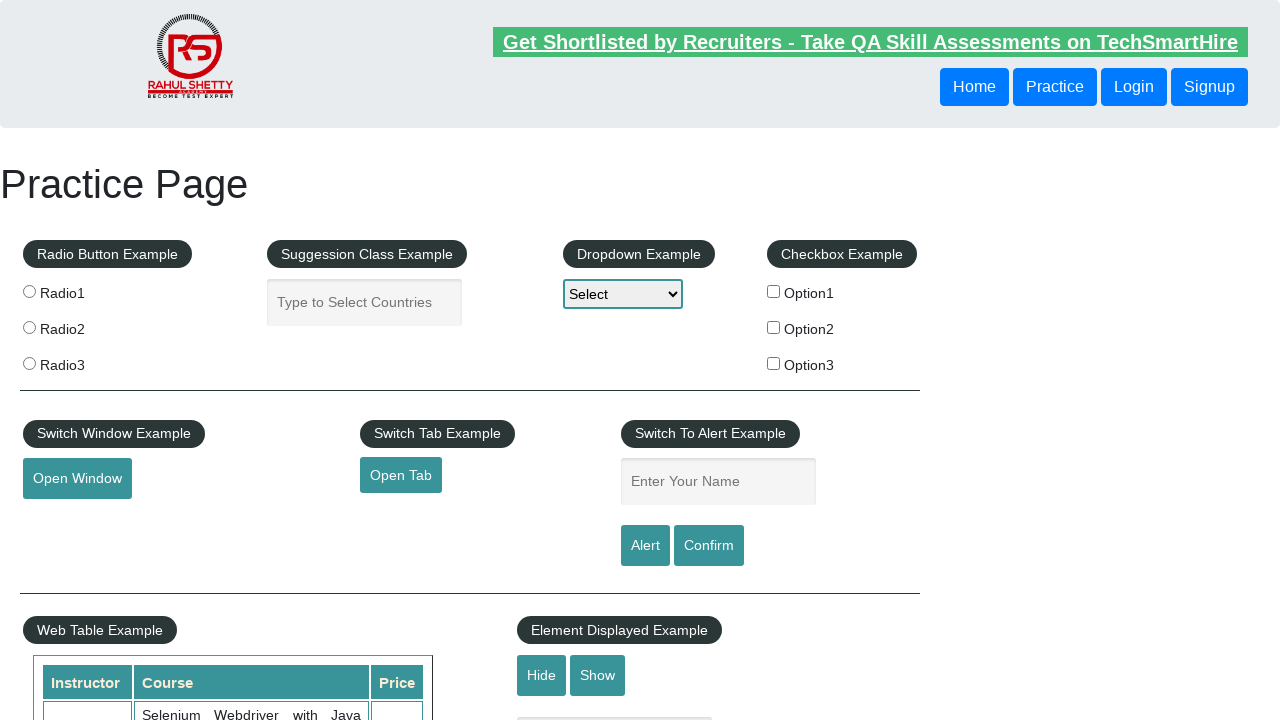

Retrieved anchor tag text: Dummy Content for Testing.
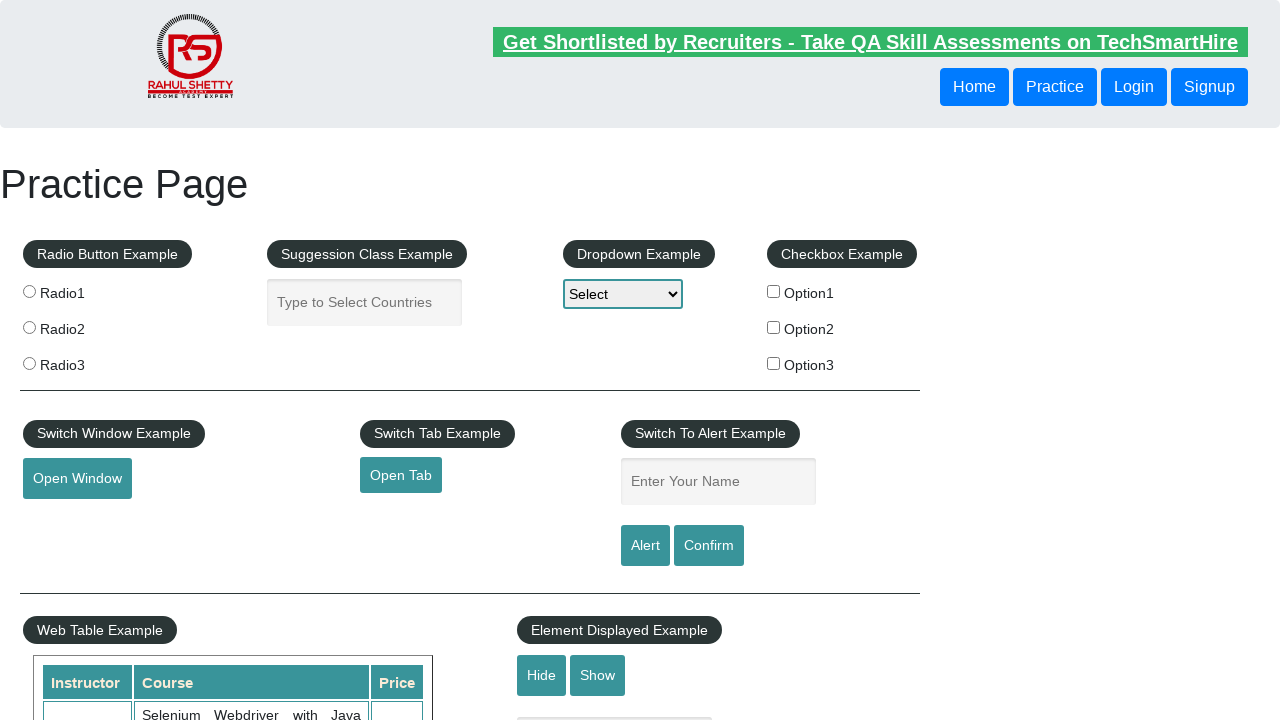

Retrieved anchor tag text: Dummy Content for Testing.
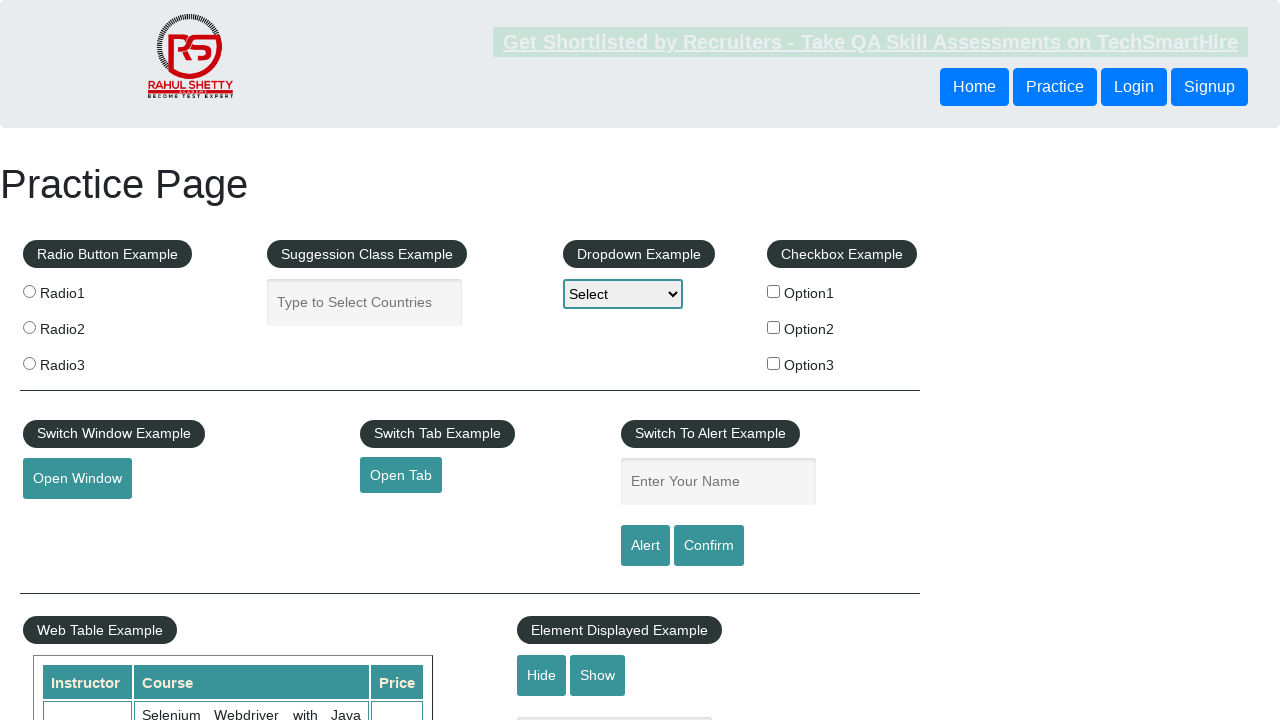

Retrieved anchor tag text: Dummy Content for Testing.
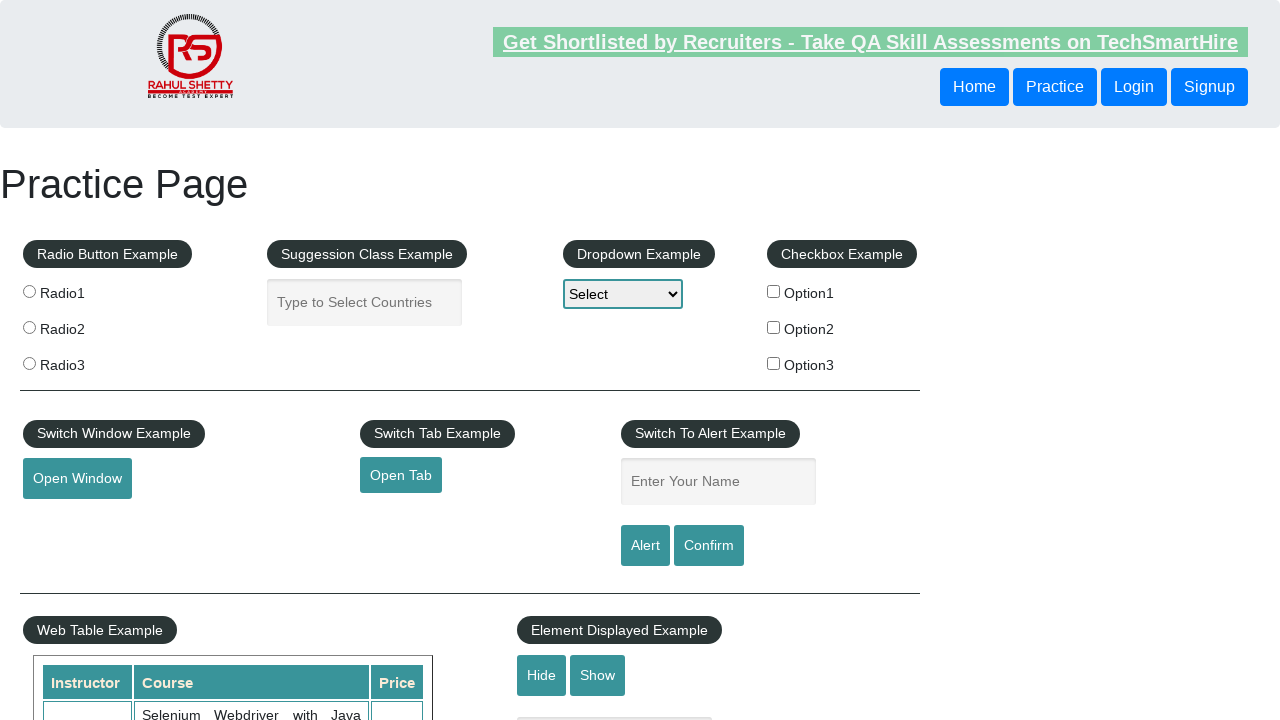

Retrieved anchor tag text: Dummy Content for Testing.
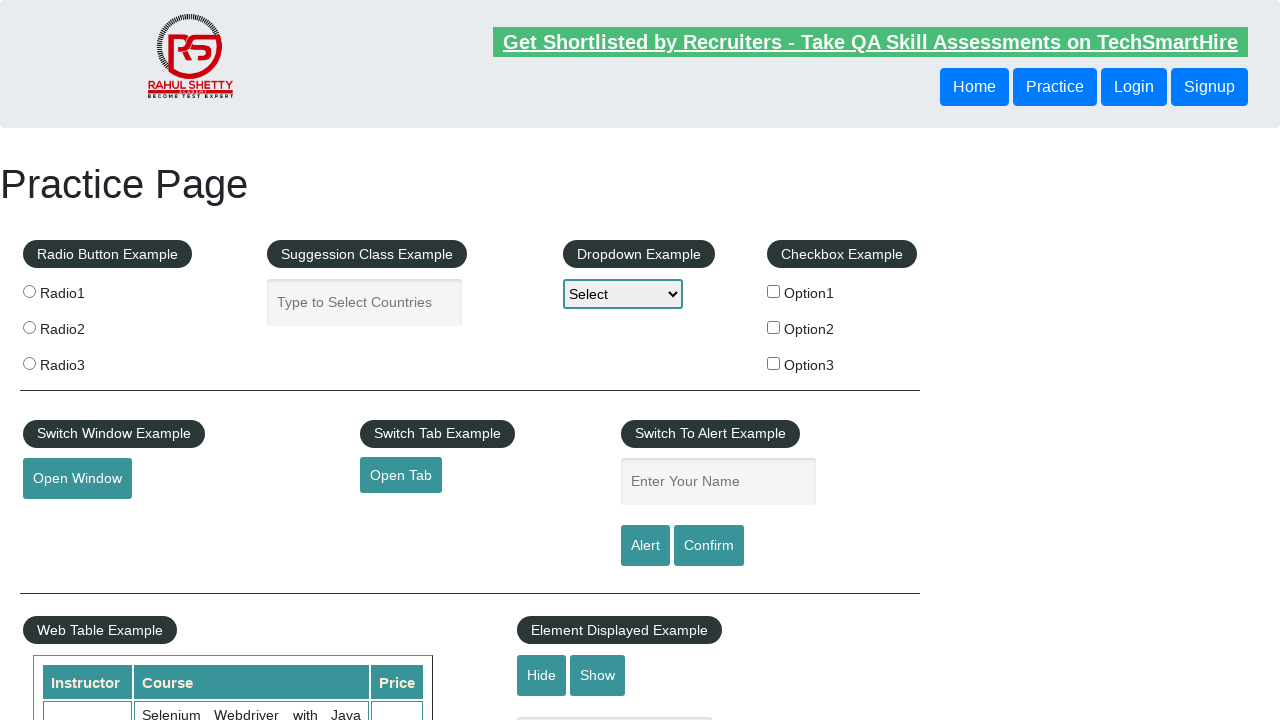

Retrieved anchor tag text: Social Media
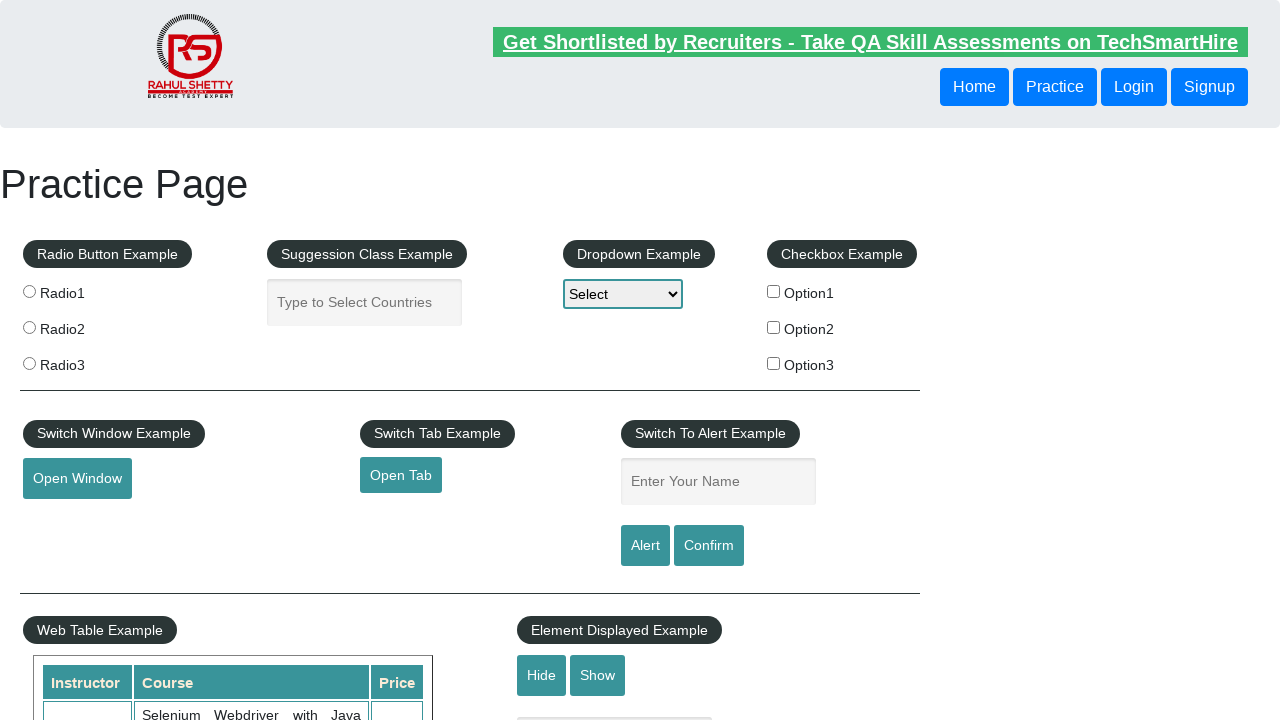

Retrieved anchor tag text: Facebook
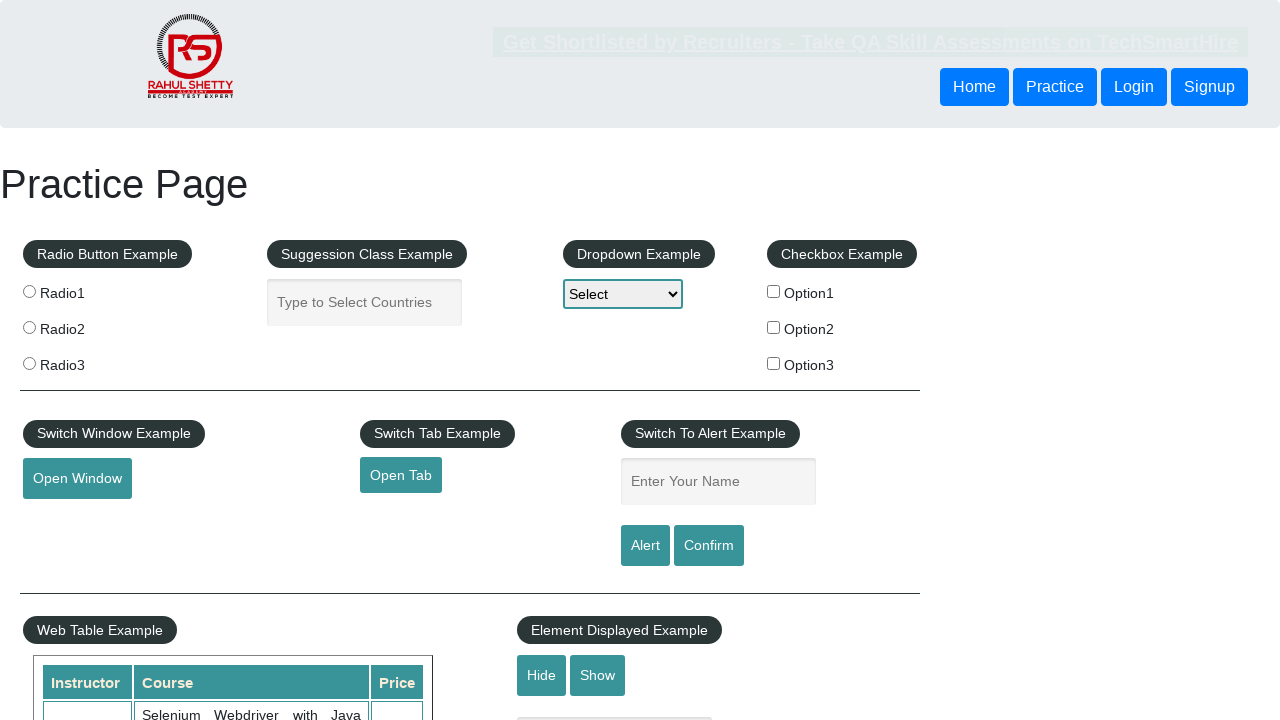

Retrieved anchor tag text: Twitter
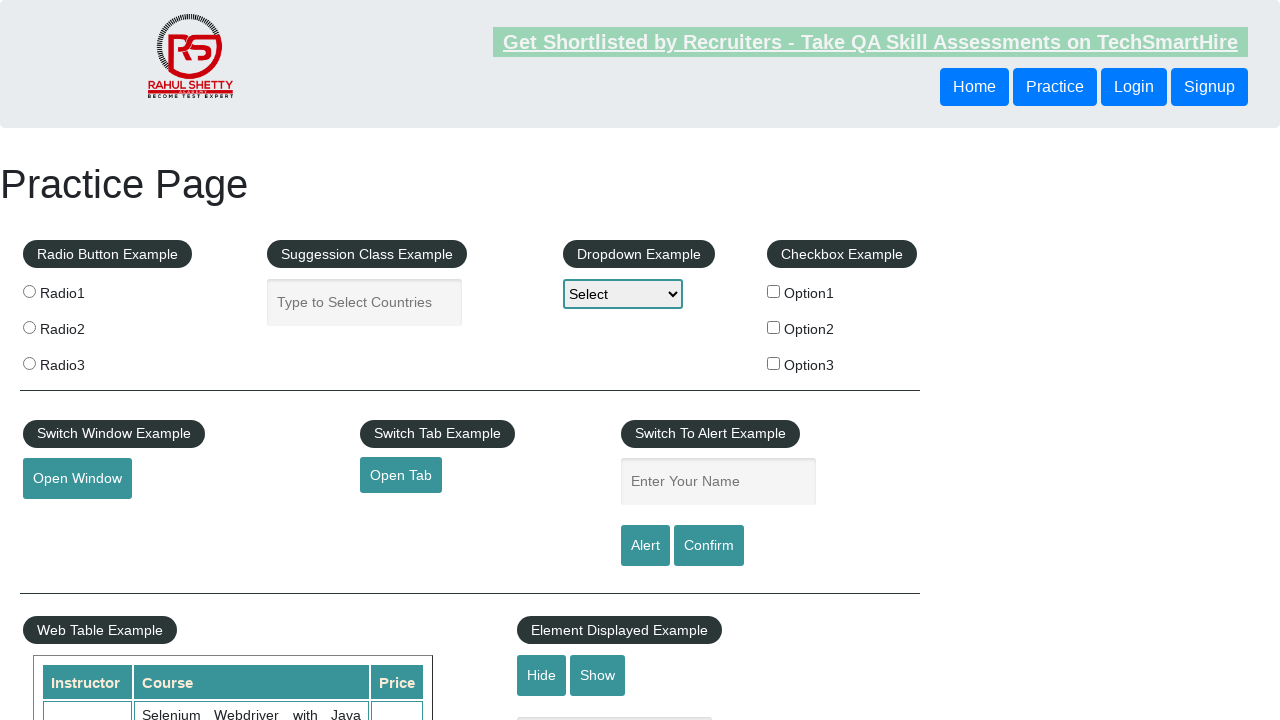

Retrieved anchor tag text: Google+
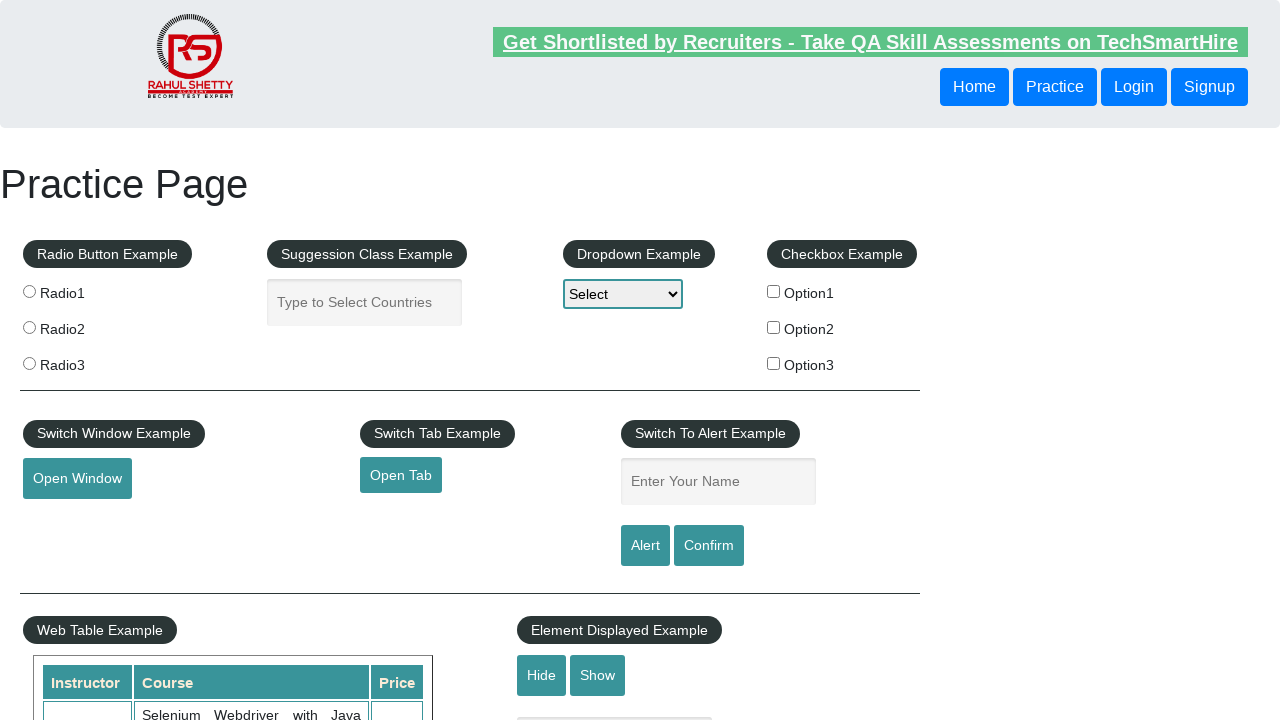

Retrieved anchor tag text: Youtube
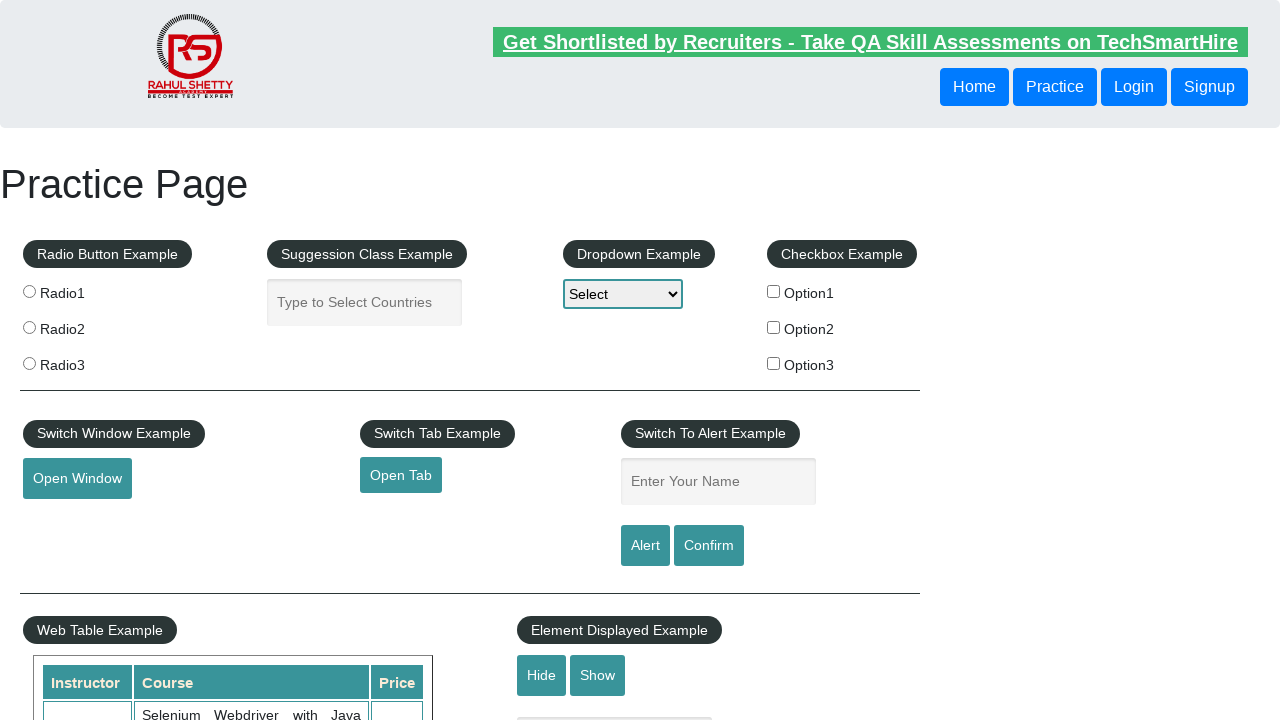

Retrieved anchor tag text:  Medianh Consulting
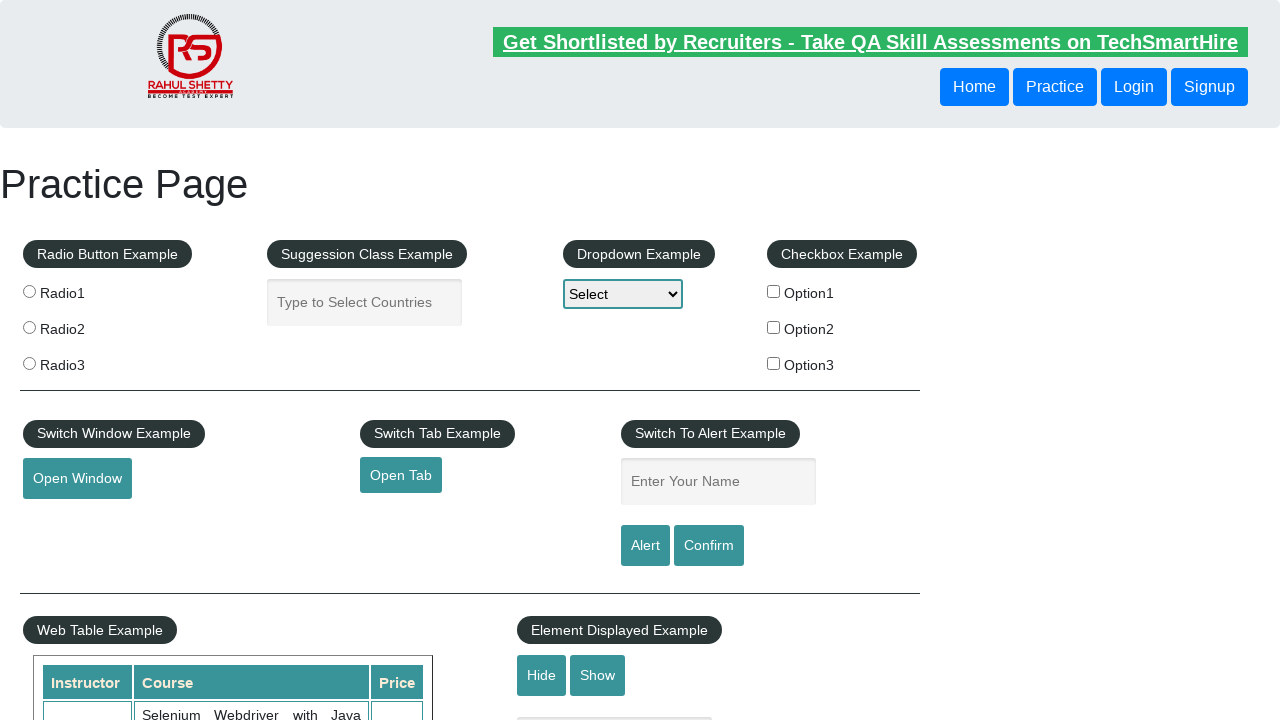

Retrieved page title: Practice Page
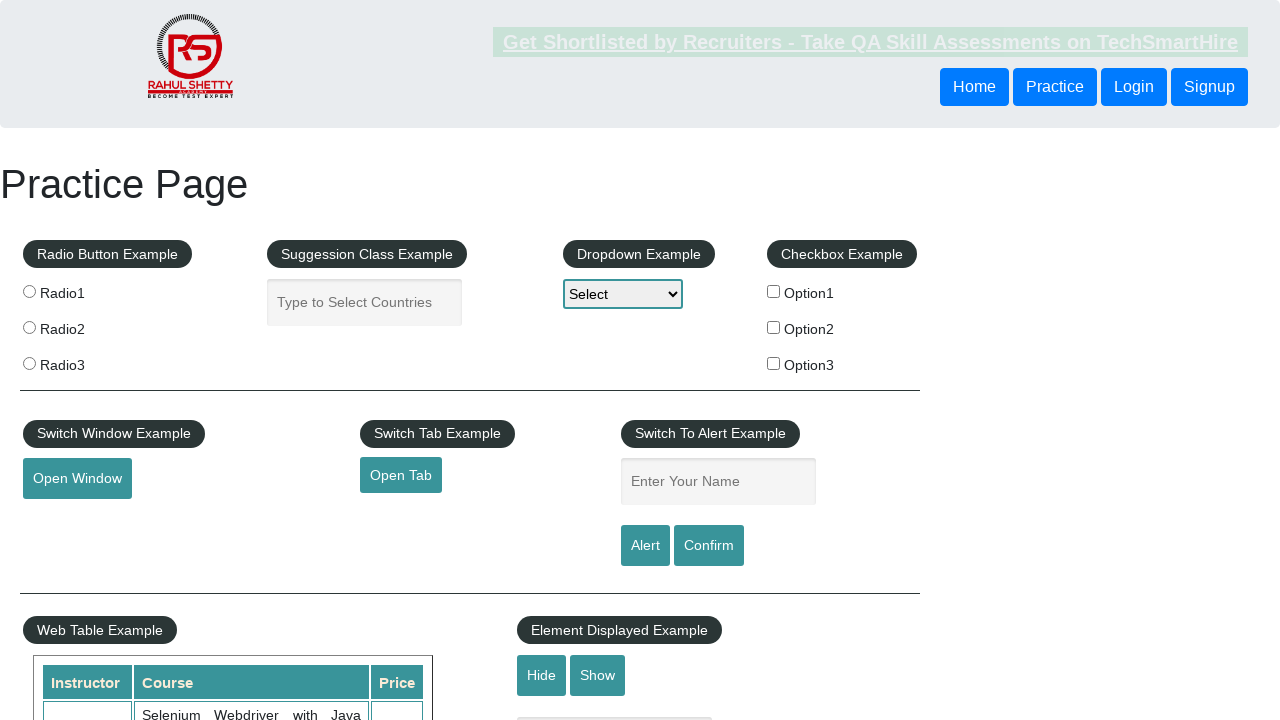

Verified page title matches 'Practice Page'
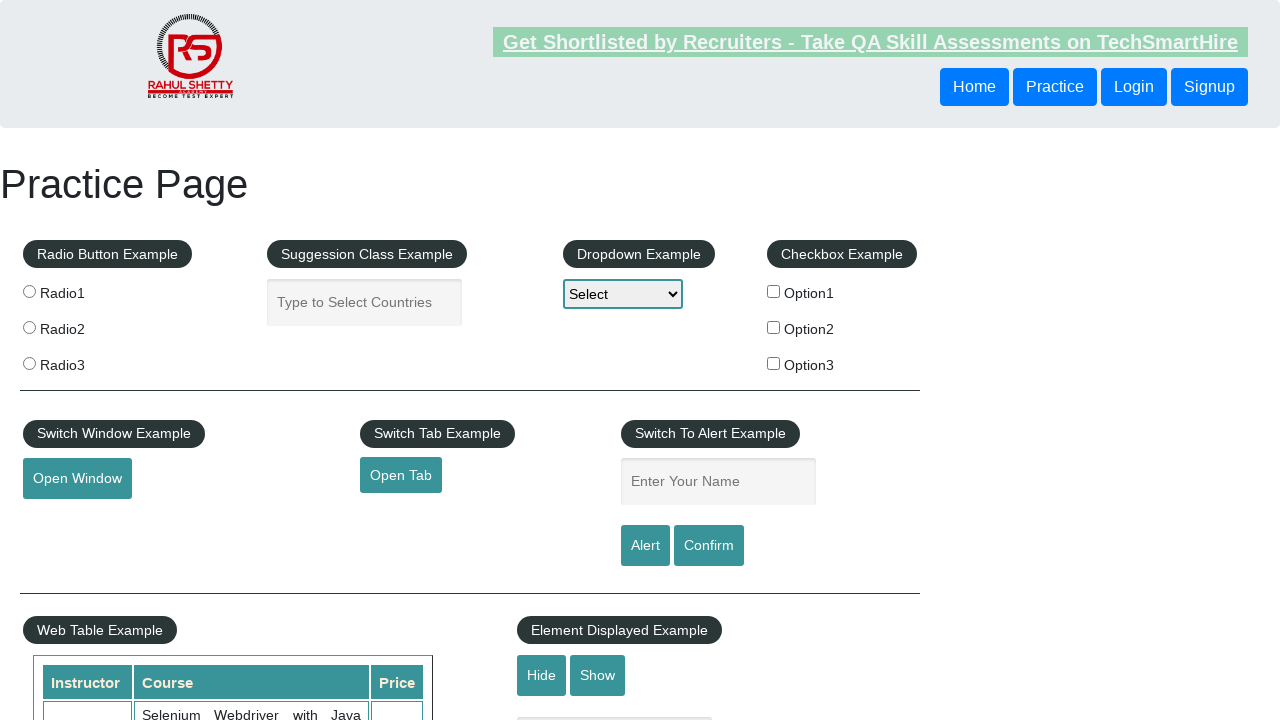

Retrieved page URL: https://rahulshettyacademy.com/AutomationPractice/
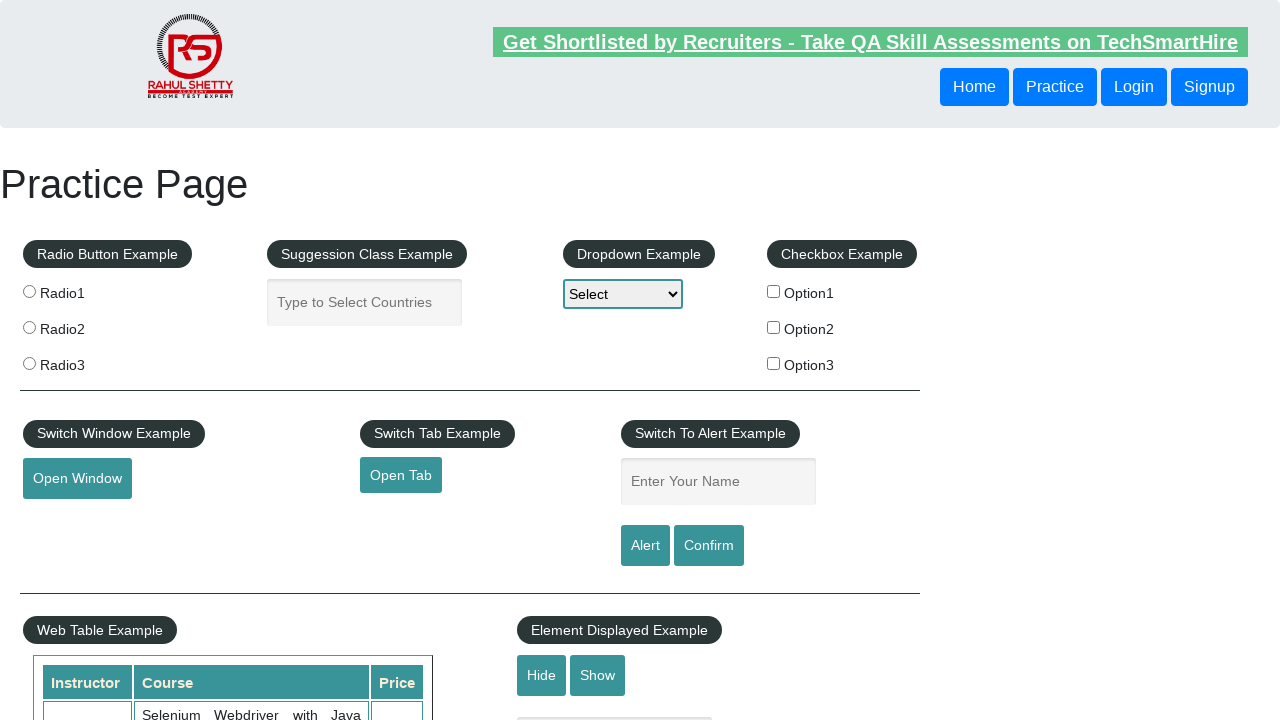

Verified page URL matches 'https://rahulshettyacademy.com/AutomationPractice/'
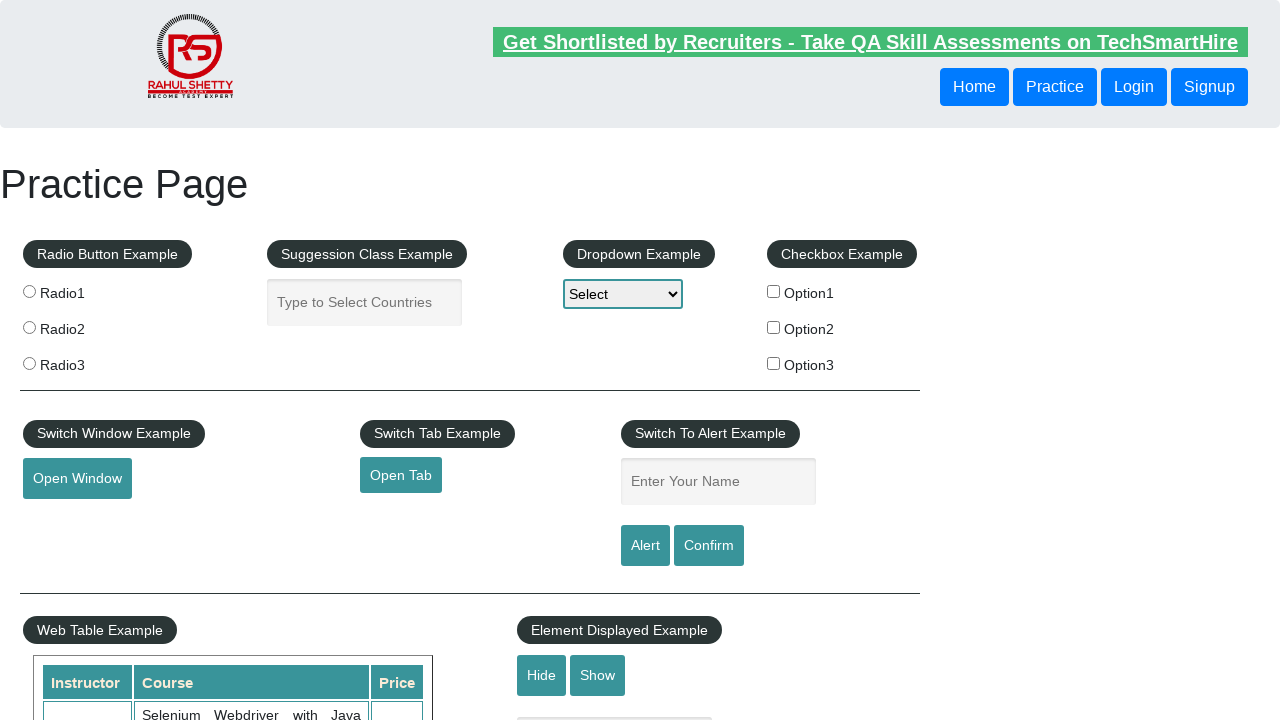

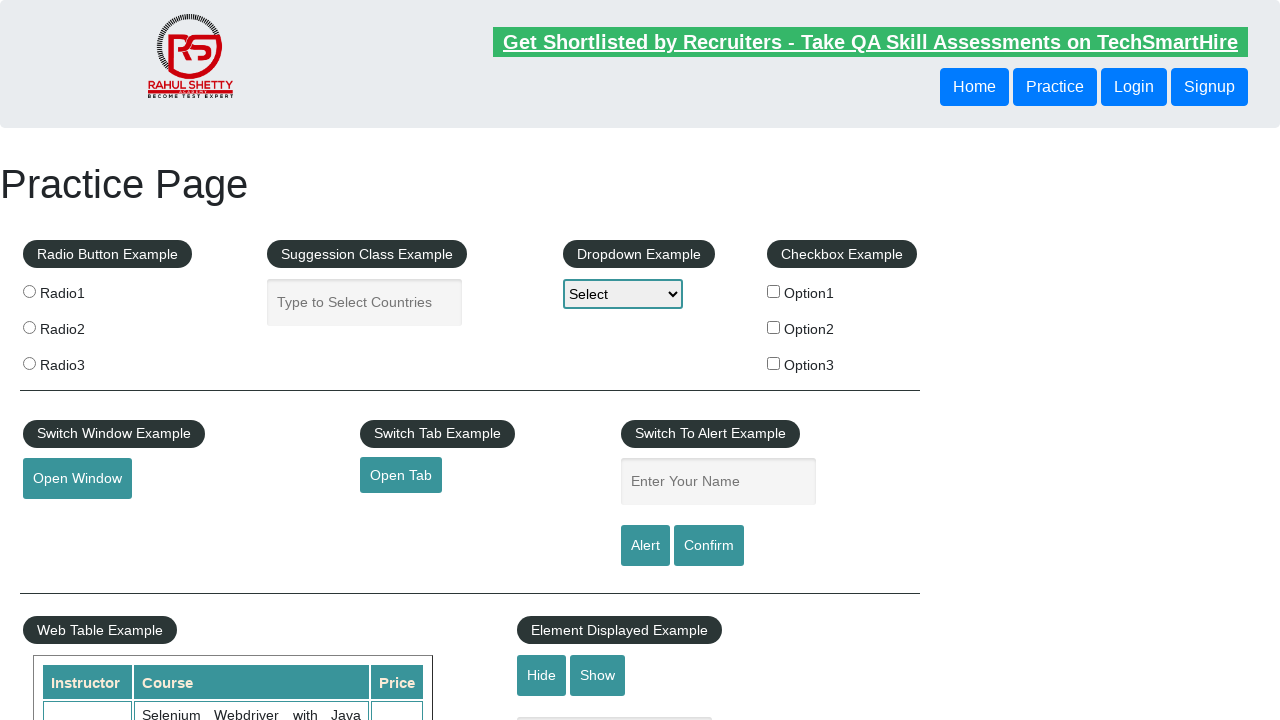